Opens the OrangeHRM demo application homepage and waits for it to load

Starting URL: https://opensource-demo.orangehrmlive.com/

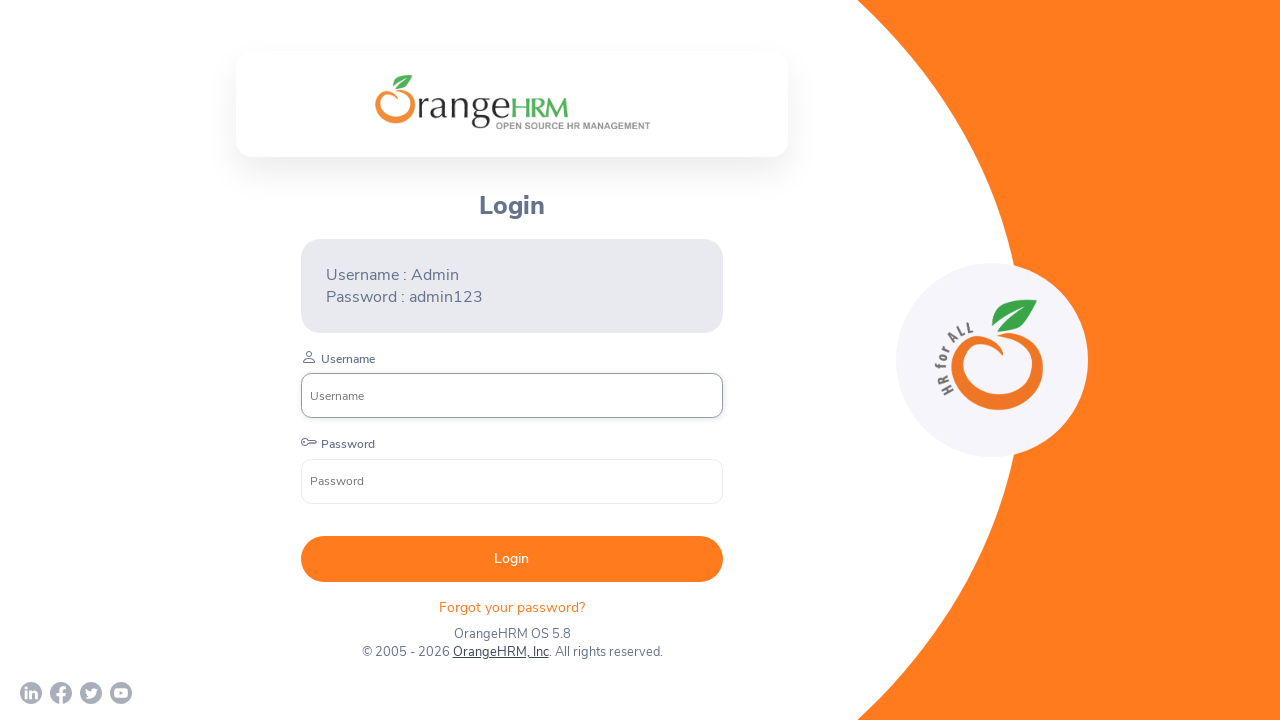

Navigated to OrangeHRM demo application homepage
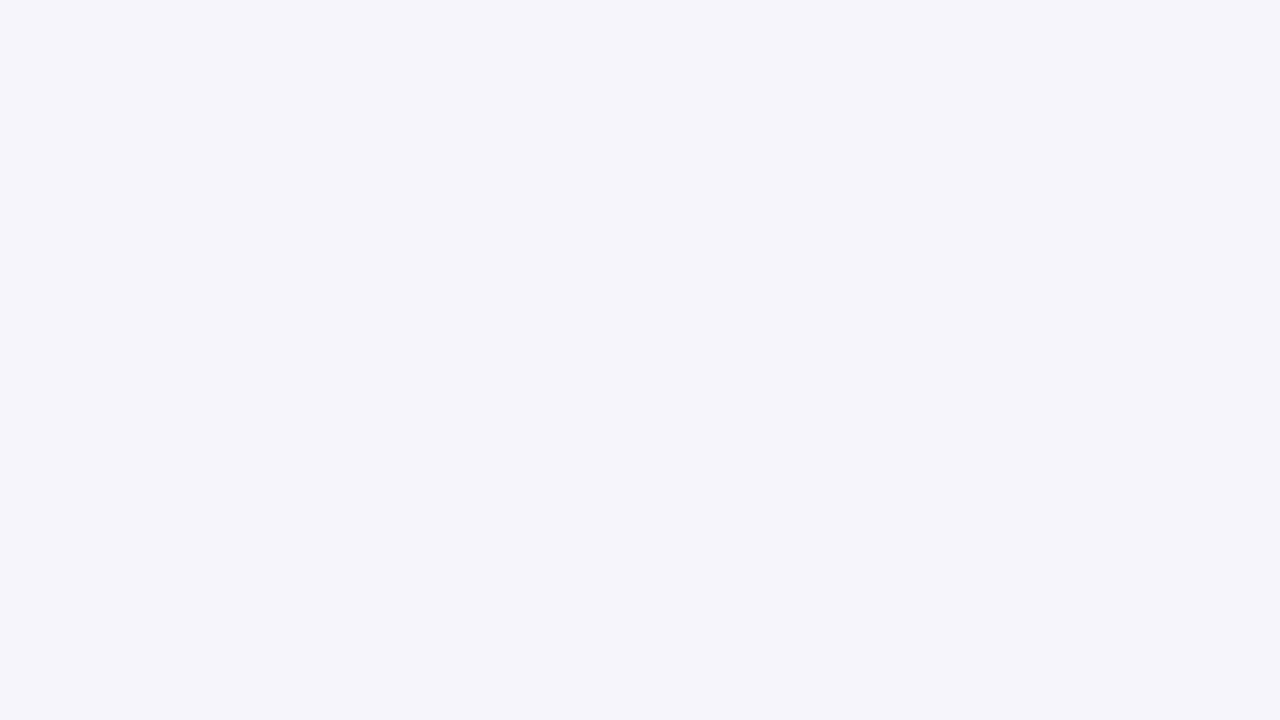

Page DOM content loaded
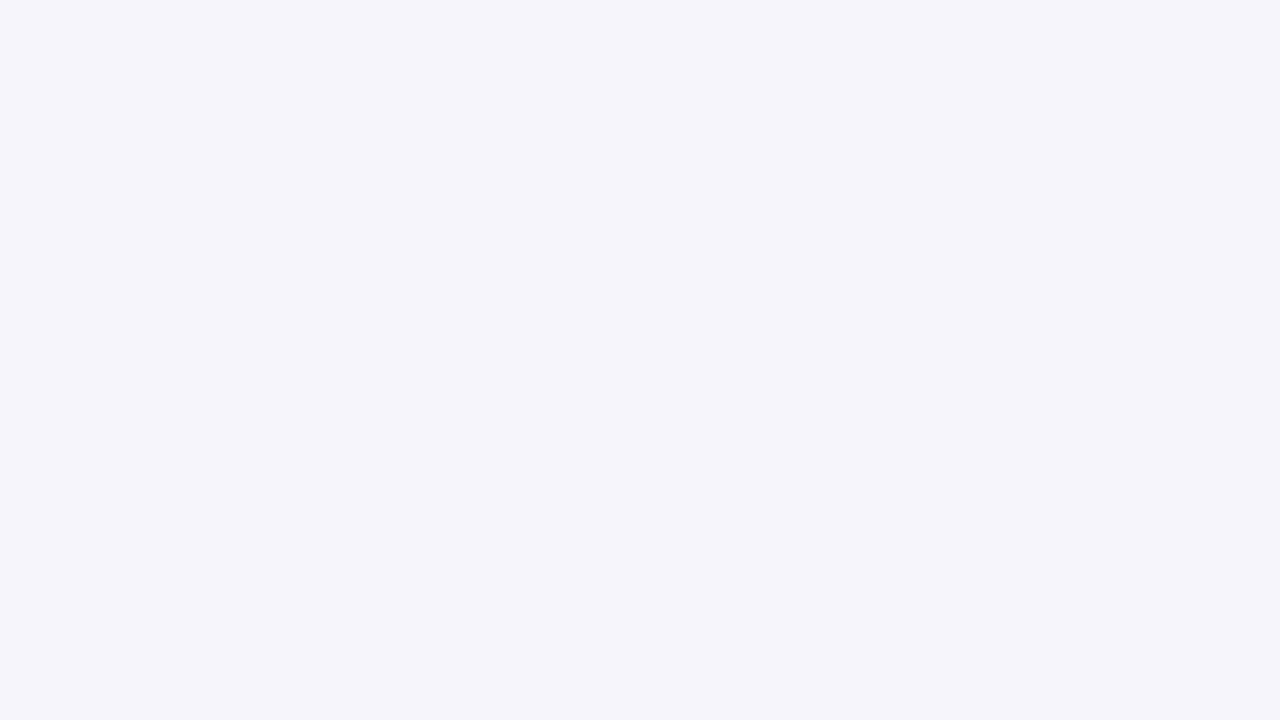

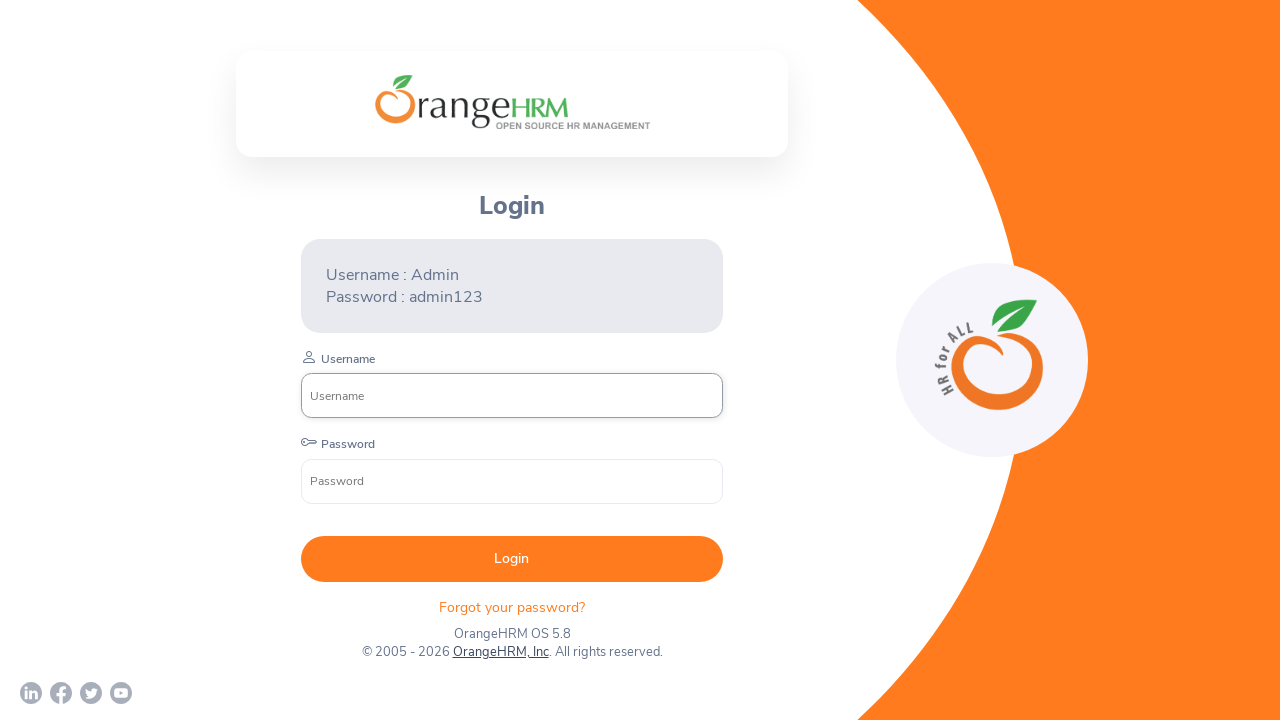